Navigates to the Mozilla geckodriver releases page on GitHub and maximizes the browser window

Starting URL: https://github.com/mozilla/geckodriver/releases

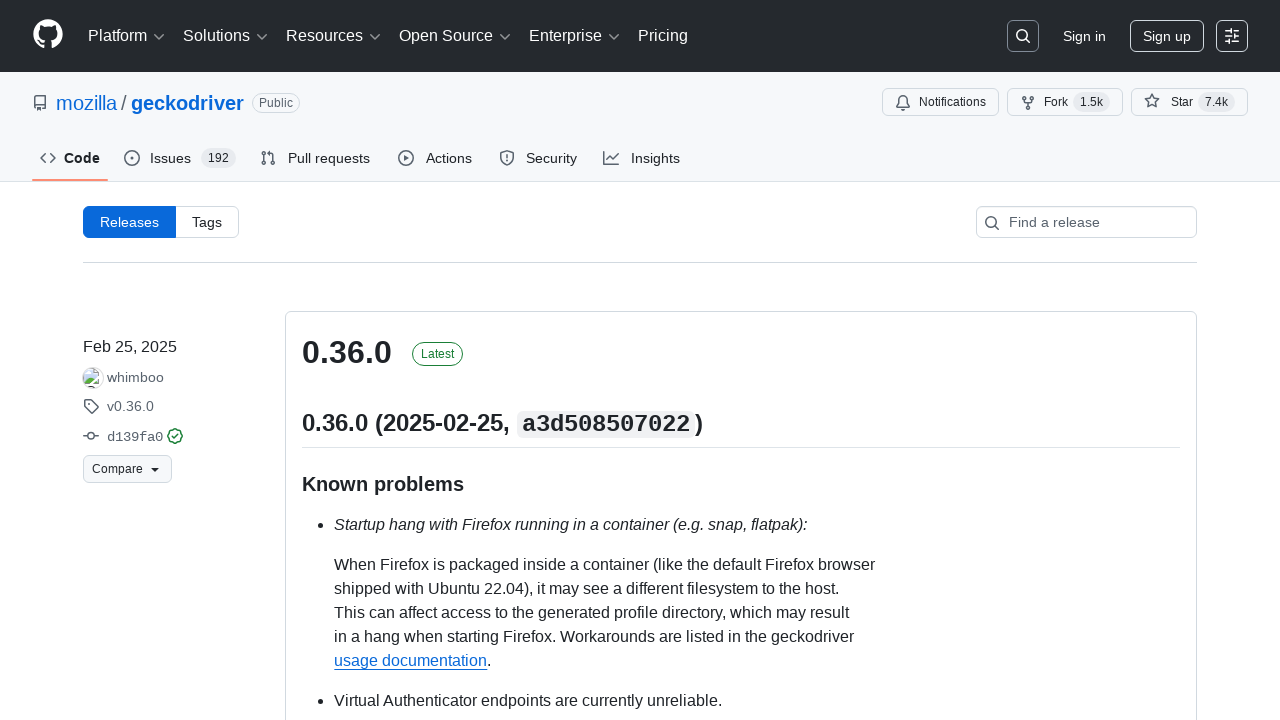

Set viewport to 1920x1080 to maximize browser window
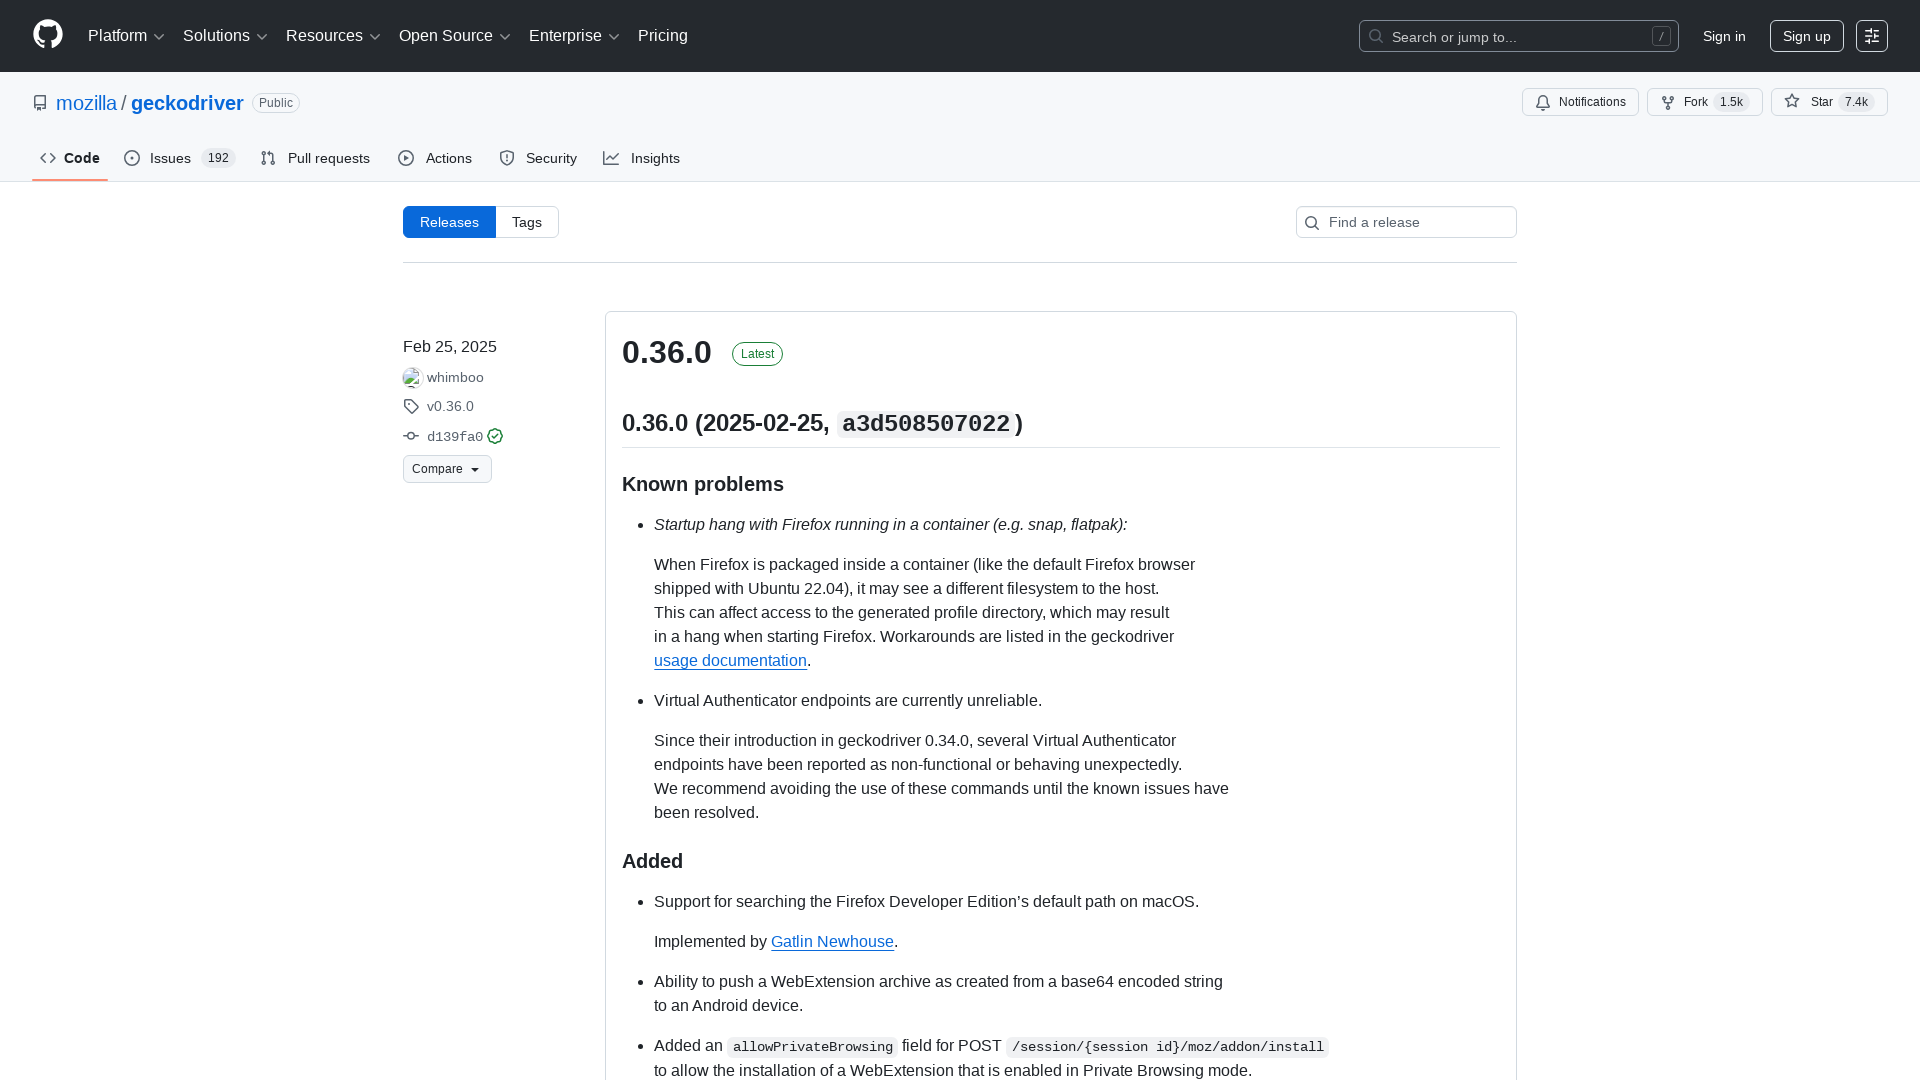

Mozilla geckodriver releases page loaded (domcontentloaded)
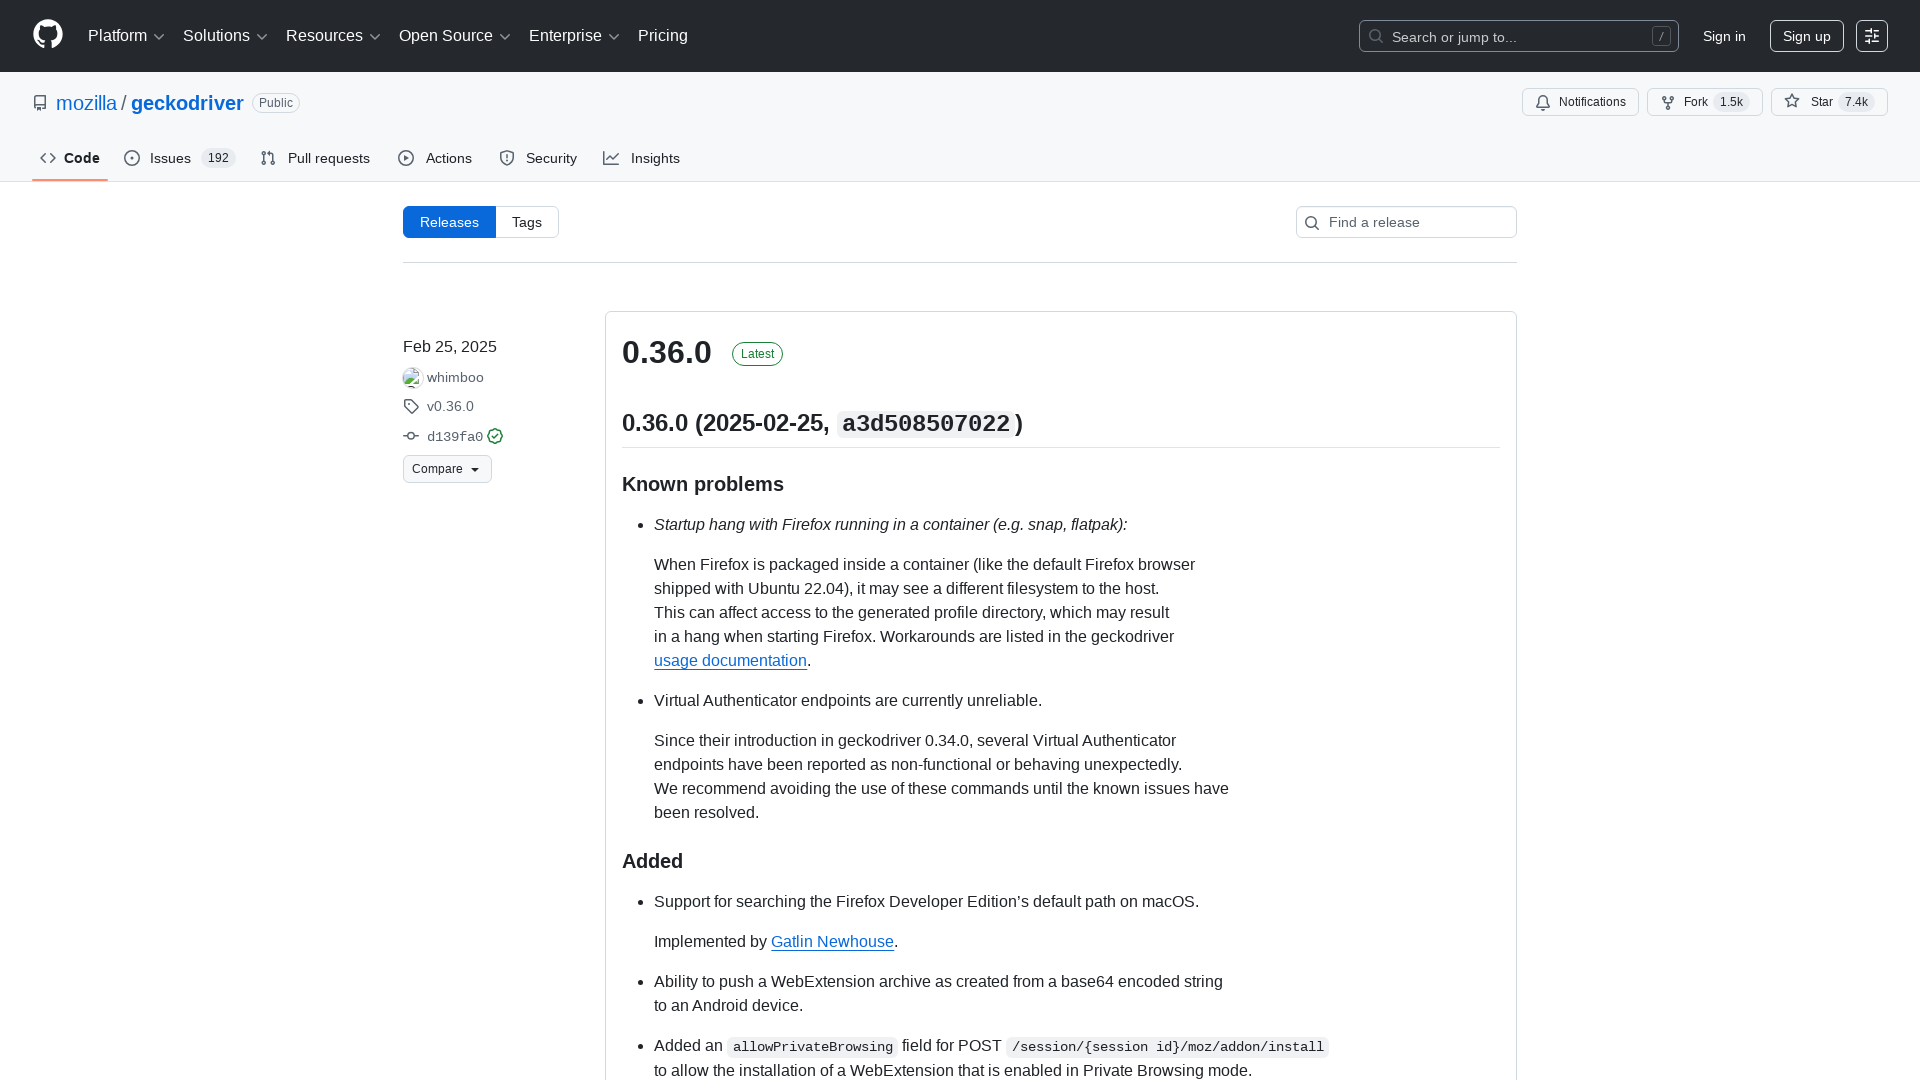

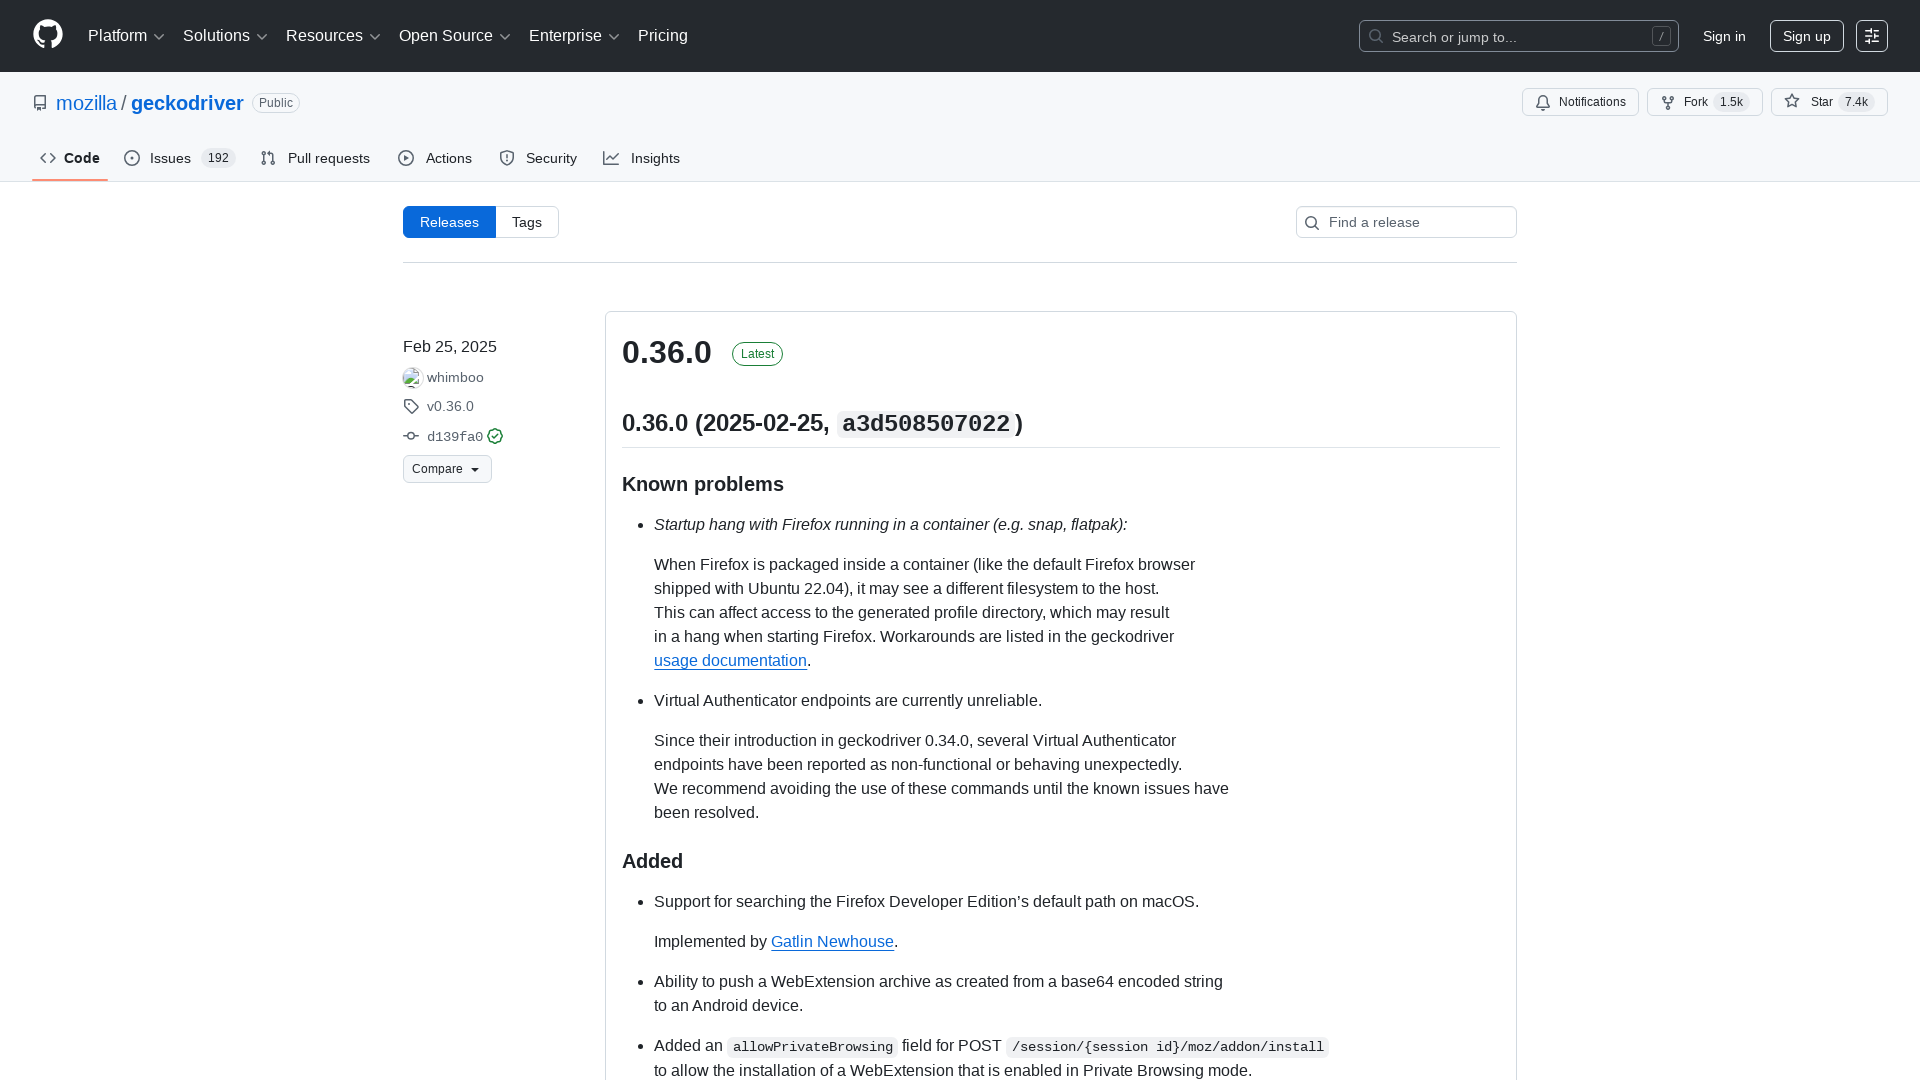